Tests dropdown selection functionality within an iframe on W3Schools by selecting an option from a cars dropdown

Starting URL: https://www.w3schools.com/tags/tryit.asp?filename=tryhtml_select

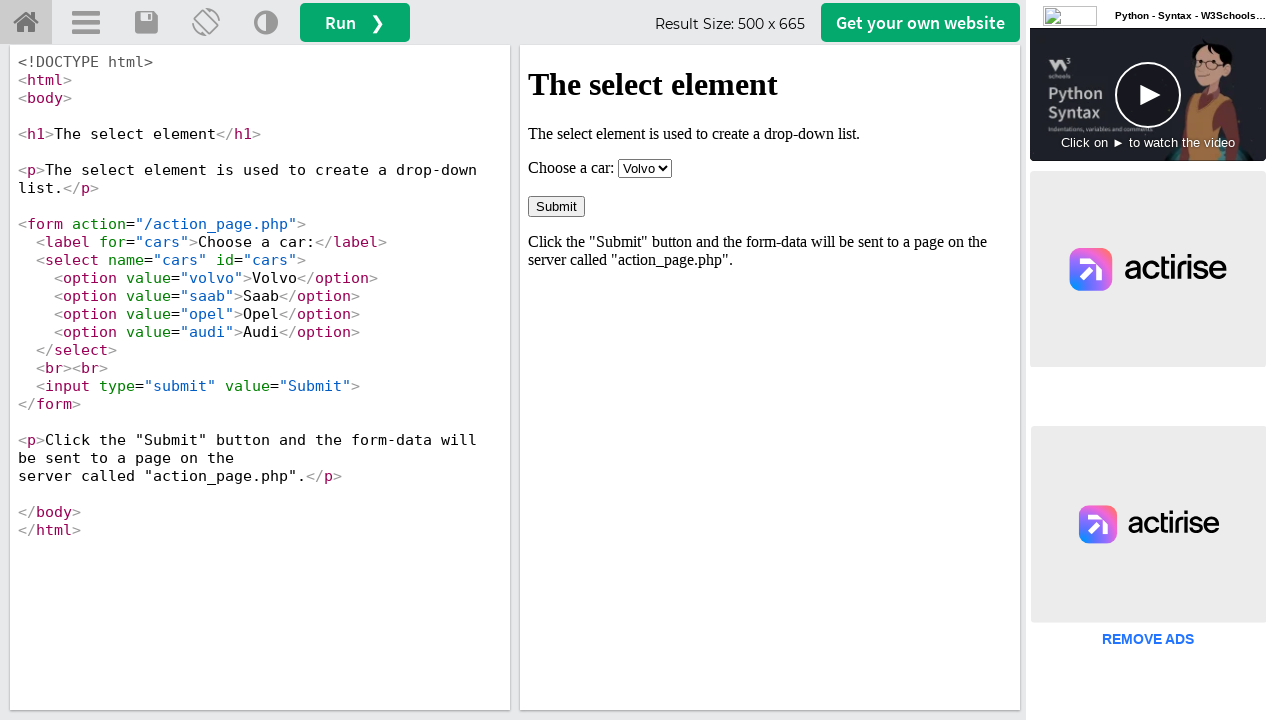

Located the iframeResult frame containing the dropdown
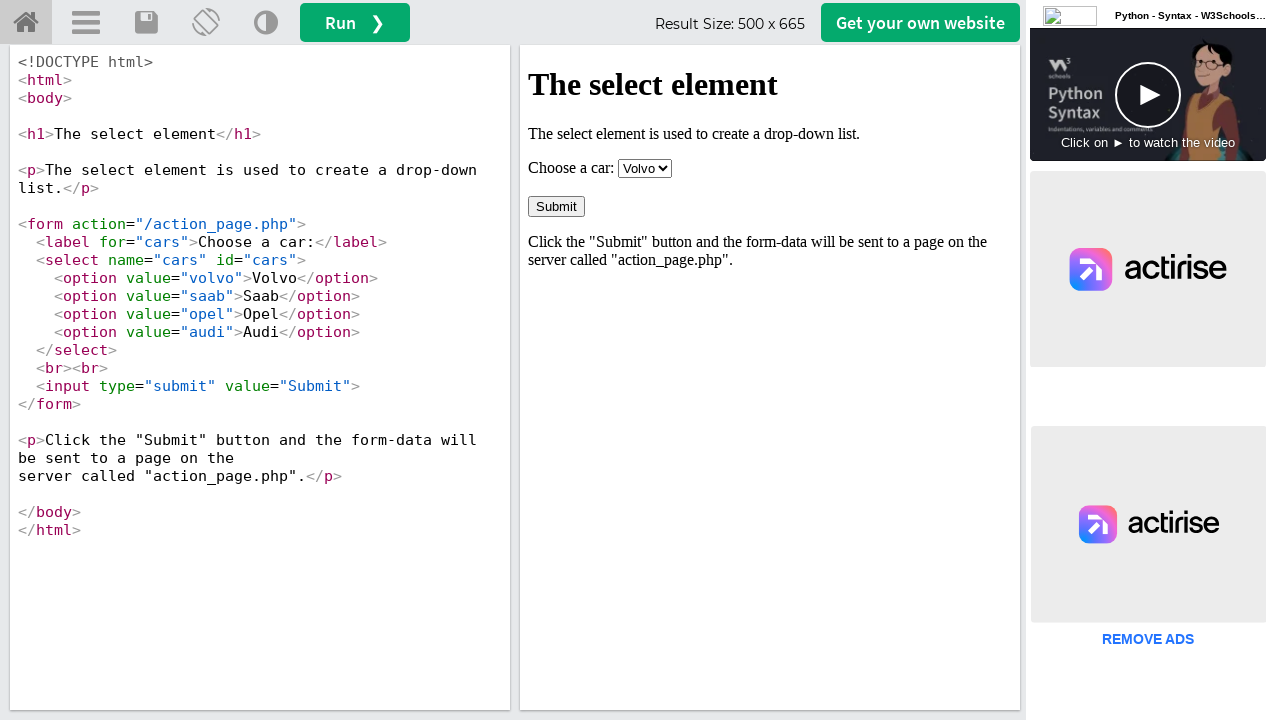

Clicked the cars dropdown to open it at (645, 168) on #iframeResult >> internal:control=enter-frame >> #cars
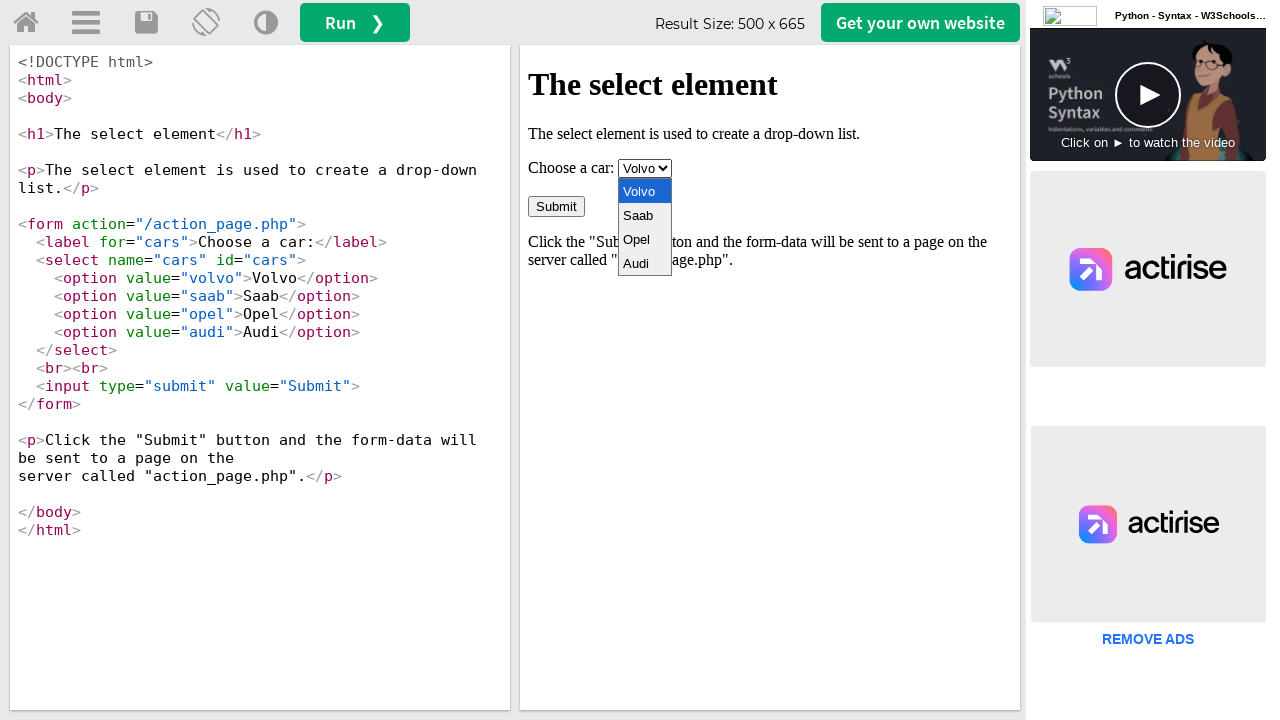

Selected 'Saab' (index 1) from the cars dropdown on #iframeResult >> internal:control=enter-frame >> #cars
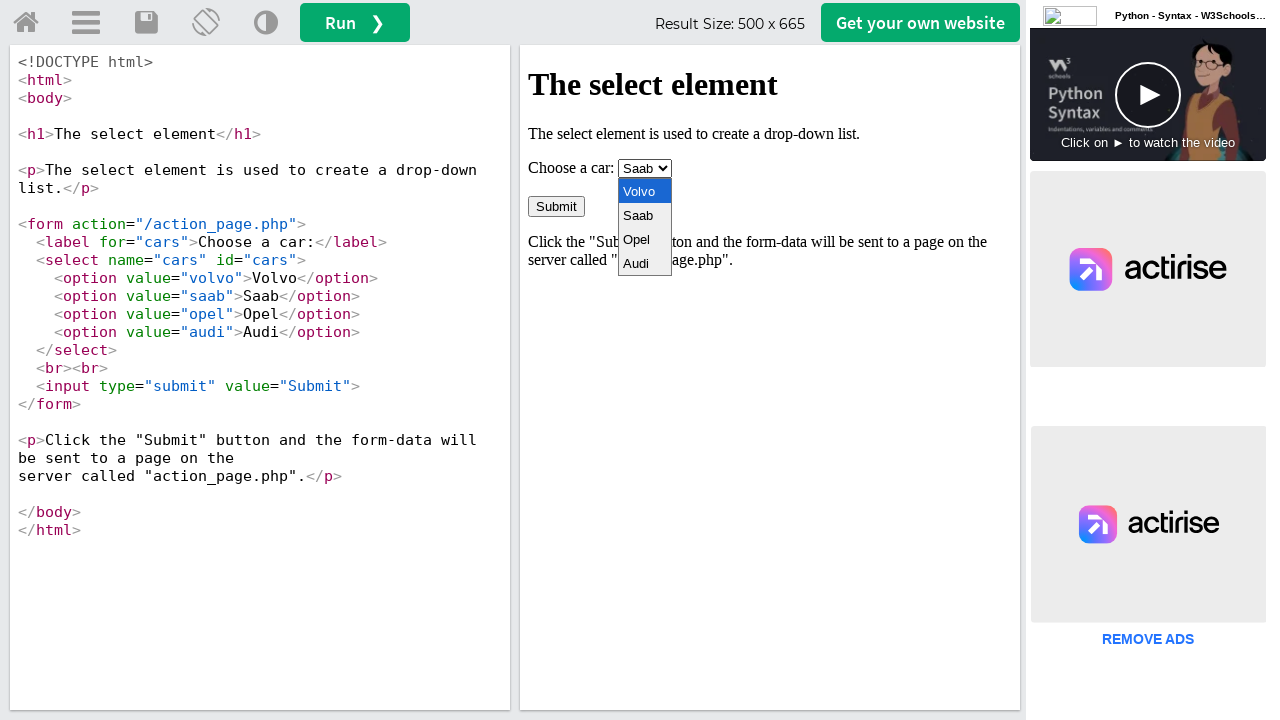

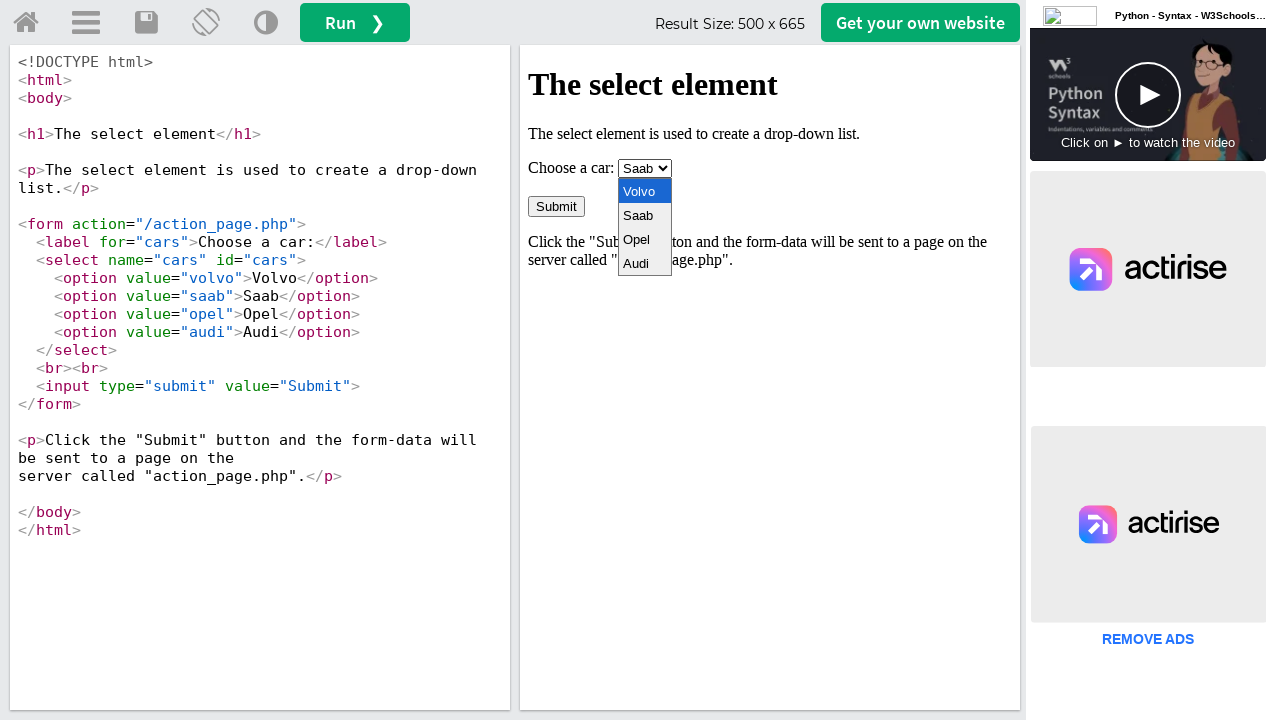